Tests negative/validation scenarios on a registration form by entering invalid data: an email without @ symbol, numeric-only first name, and mismatched passwords to verify form validation behavior.

Starting URL: https://www.greencity.cx.ua/#/ubs

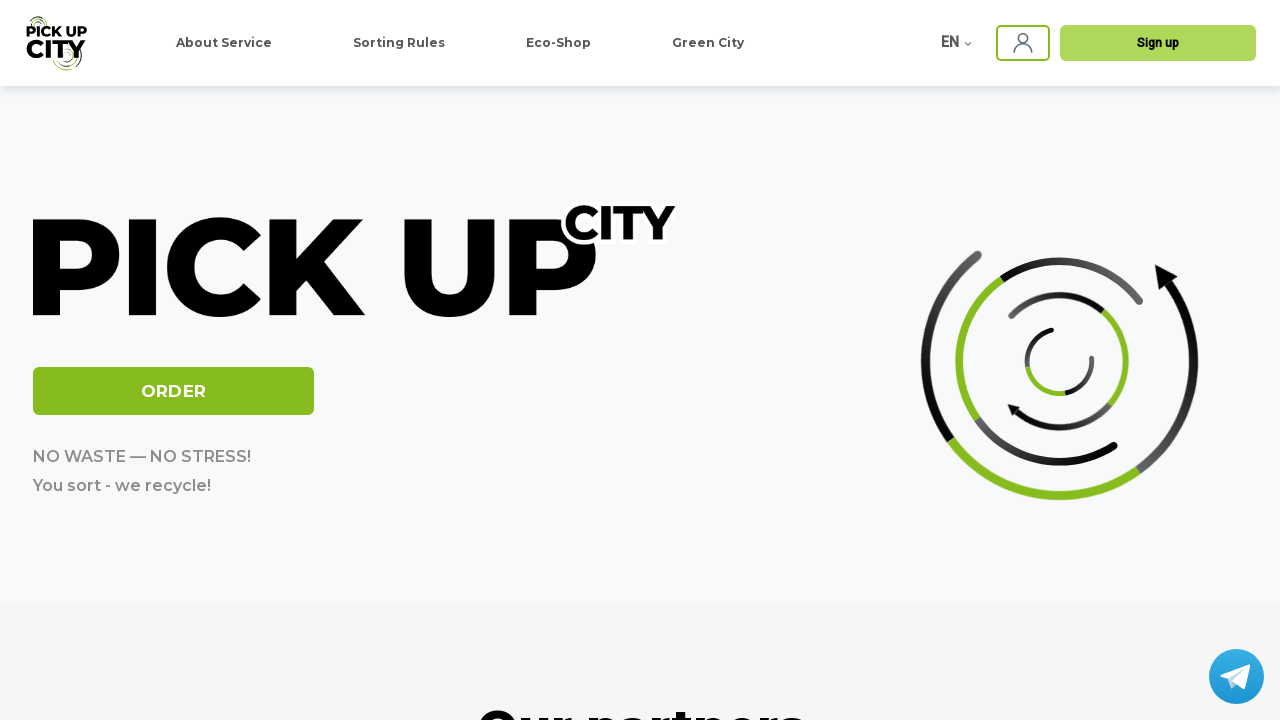

Set viewport size to 1382x744
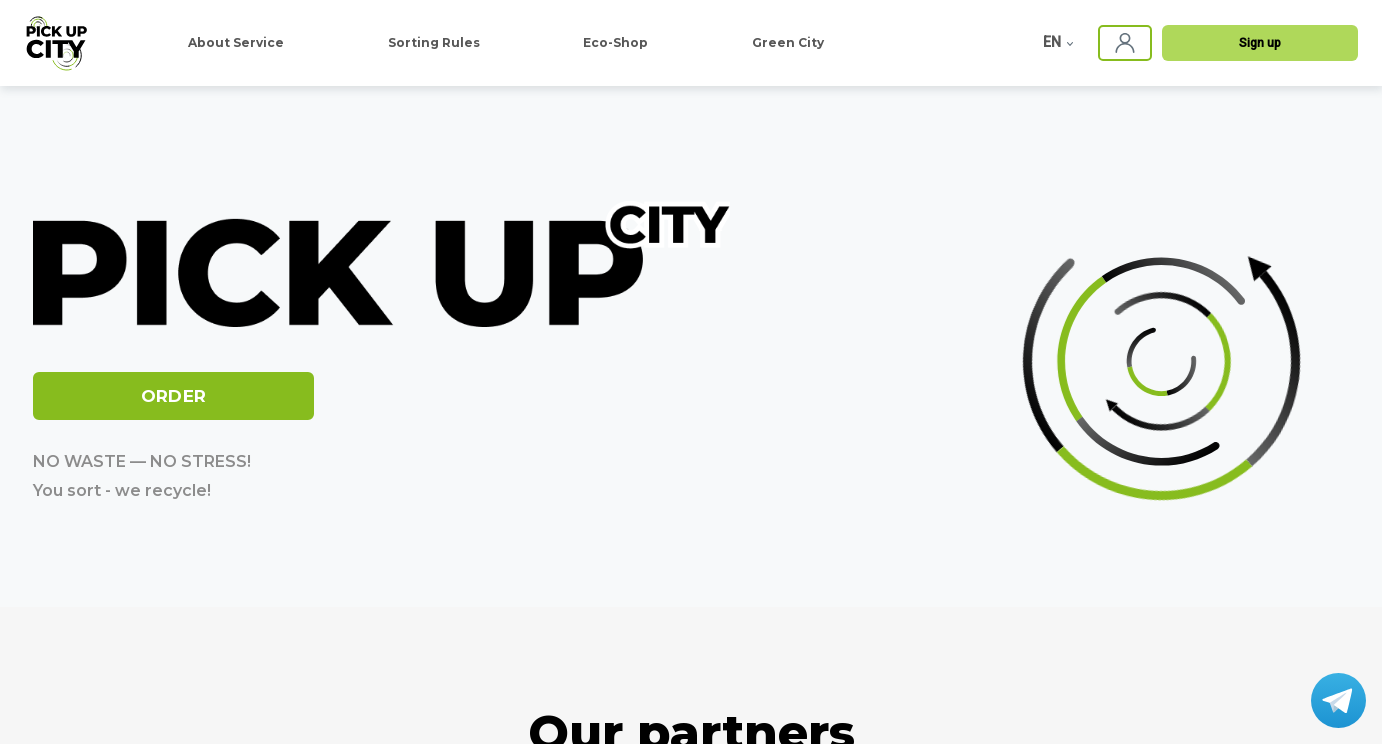

Clicked sign-up link in header to open registration form at (1260, 43) on app-header:nth-child(1) .header_sign-up-link:nth-child(4) span:nth-child(1)
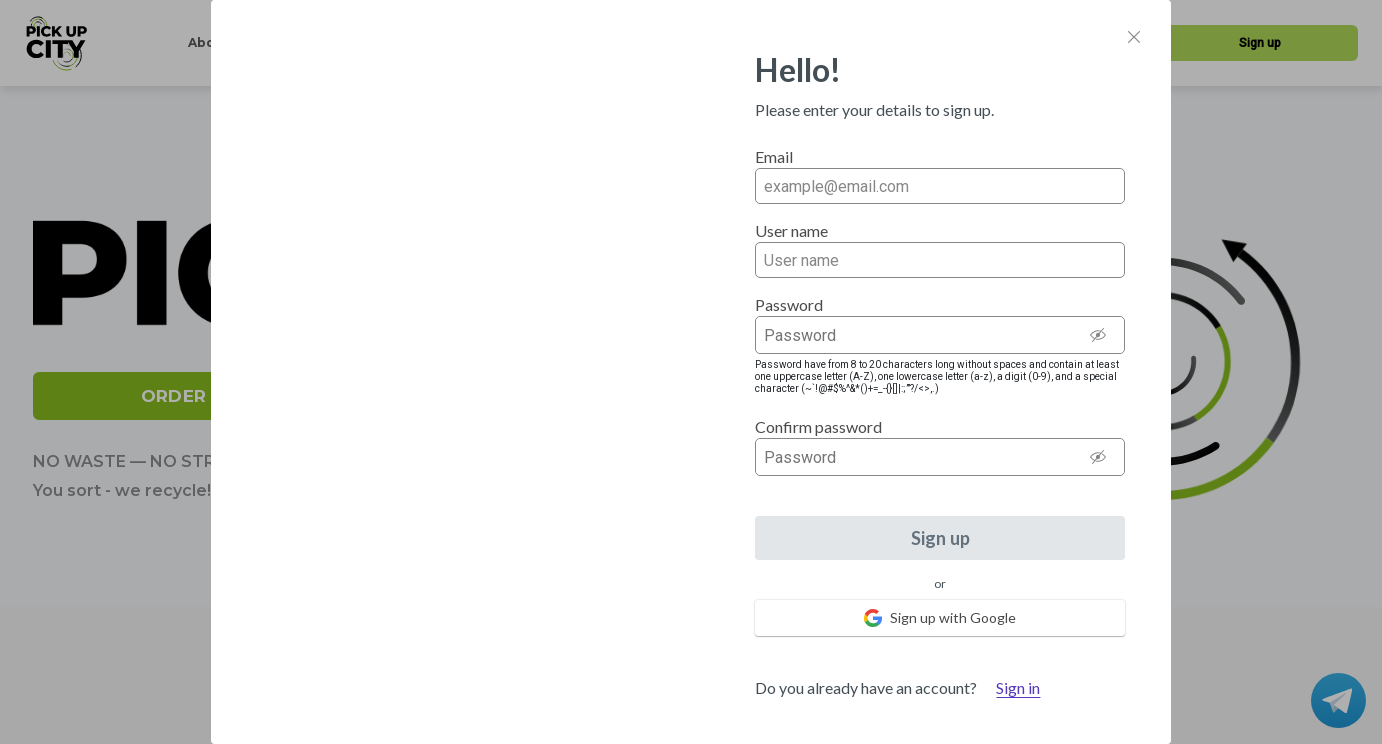

Clicked on email input field at (940, 186) on #email
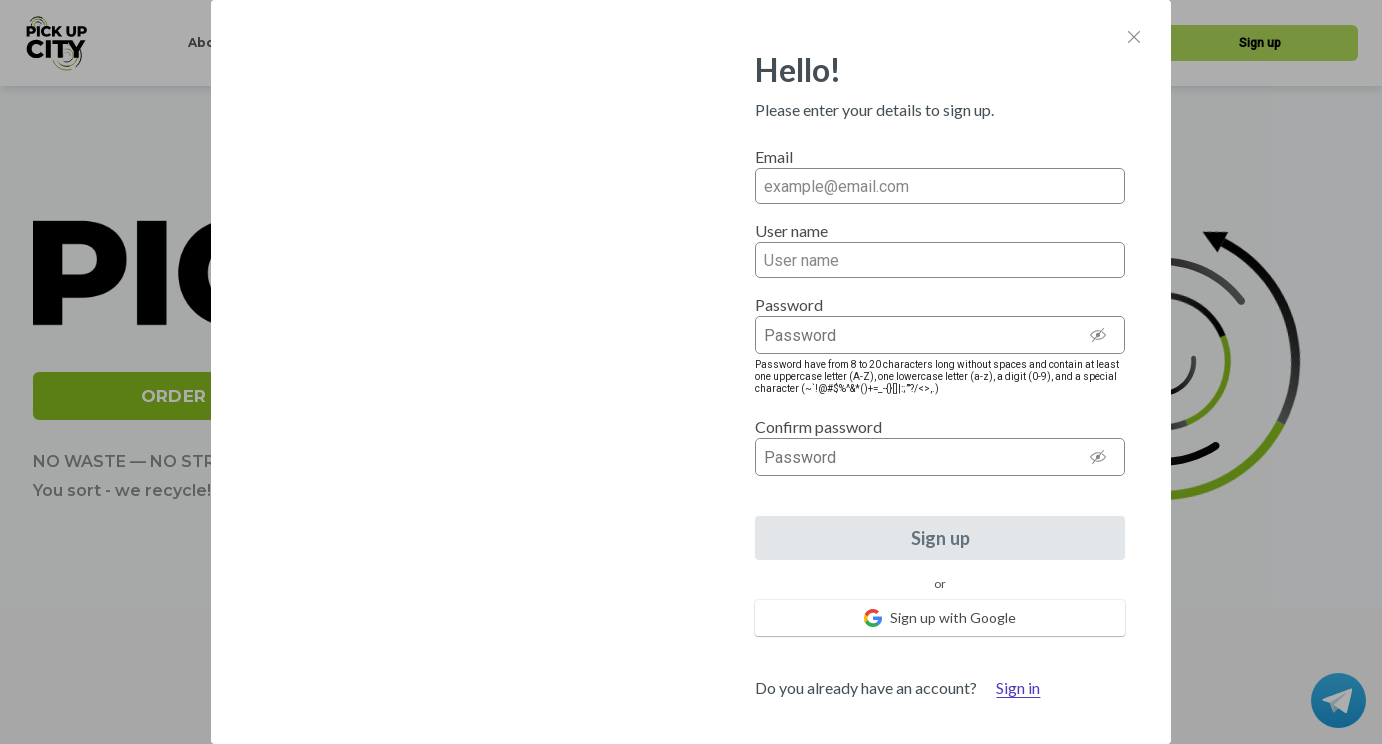

Entered invalid email 'lizababyuk1mail.com' (missing @ symbol) on #email
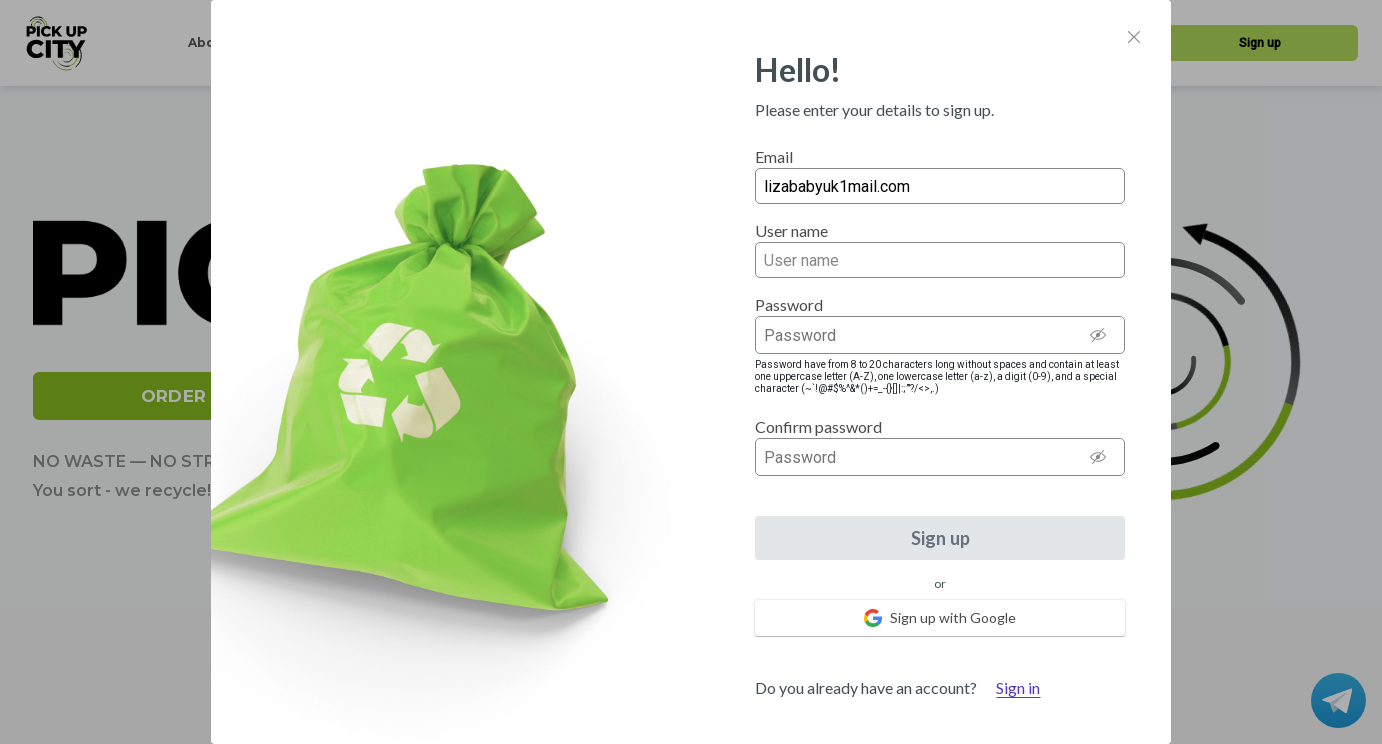

Clicked on first name input field at (940, 260) on #firstName
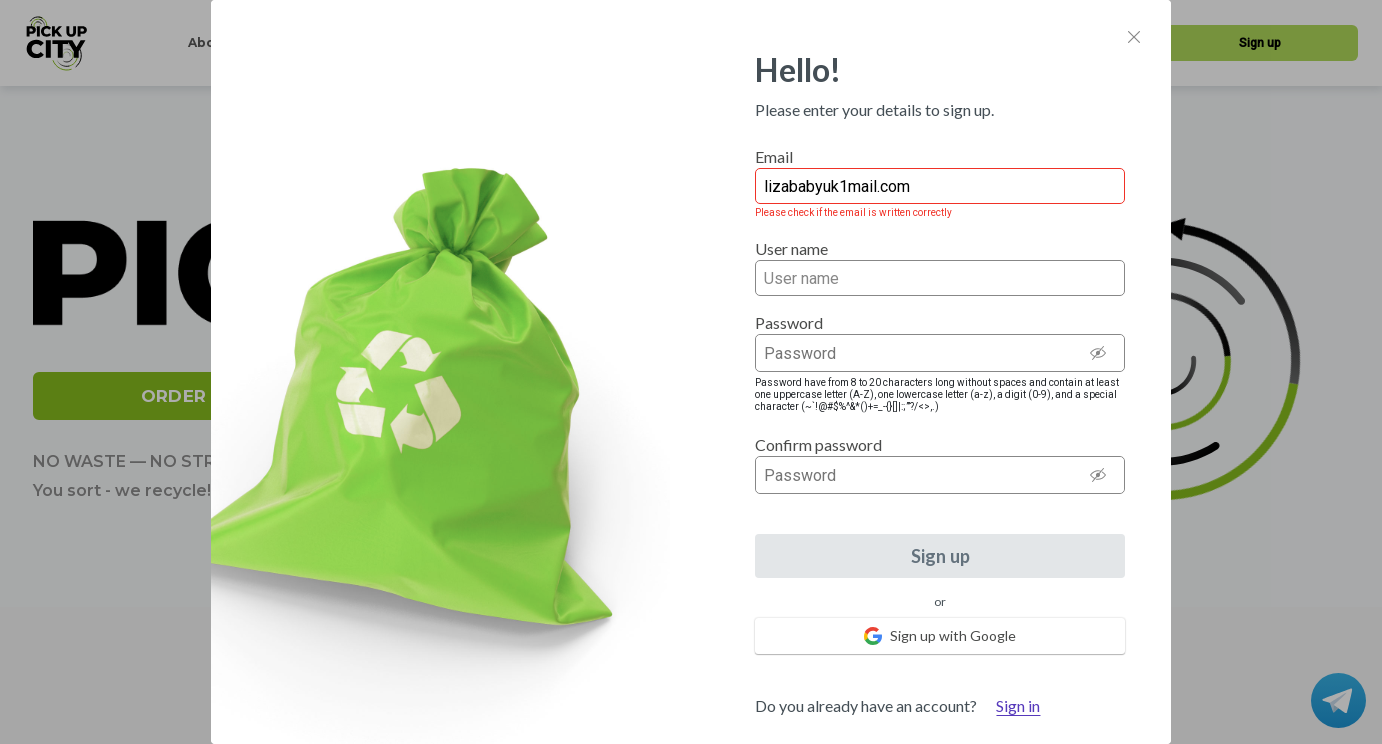

Entered invalid first name '12345' (numeric only) on #firstName
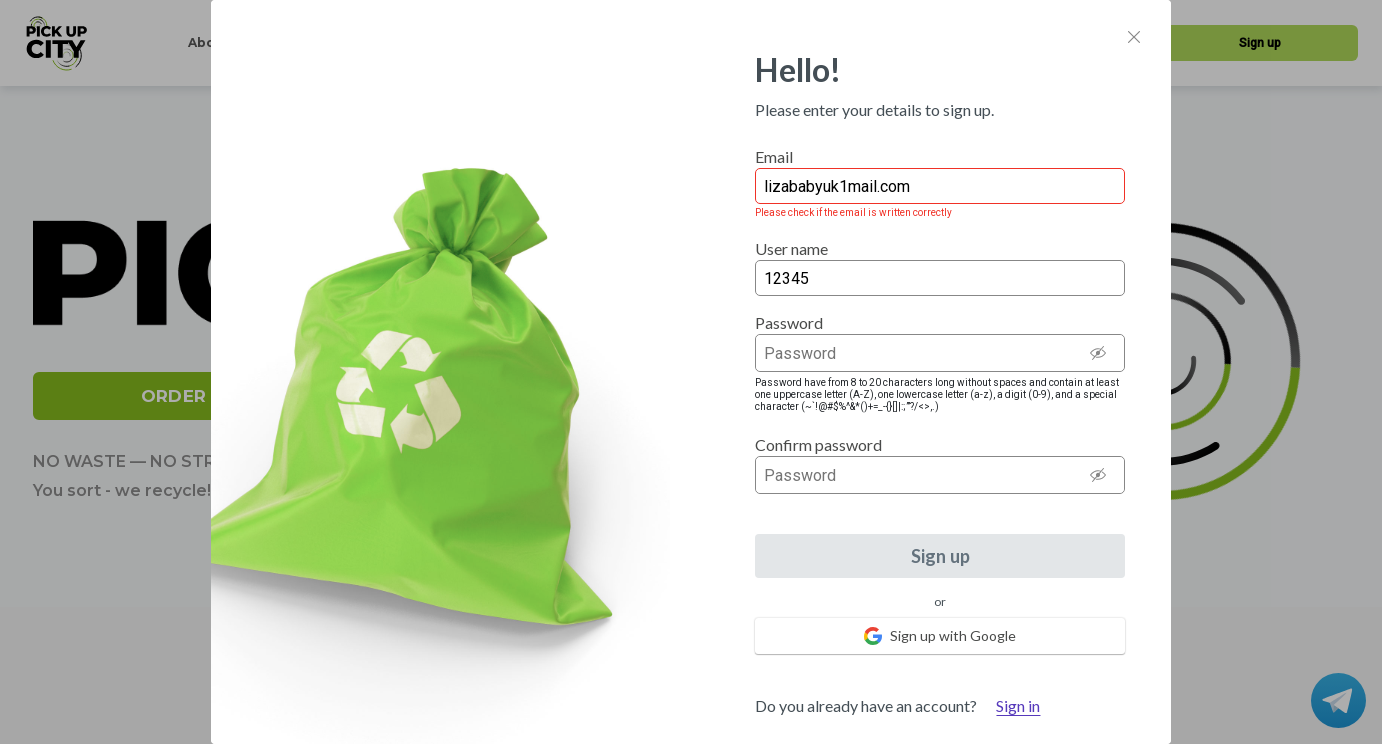

Clicked on password input field at (940, 353) on #password
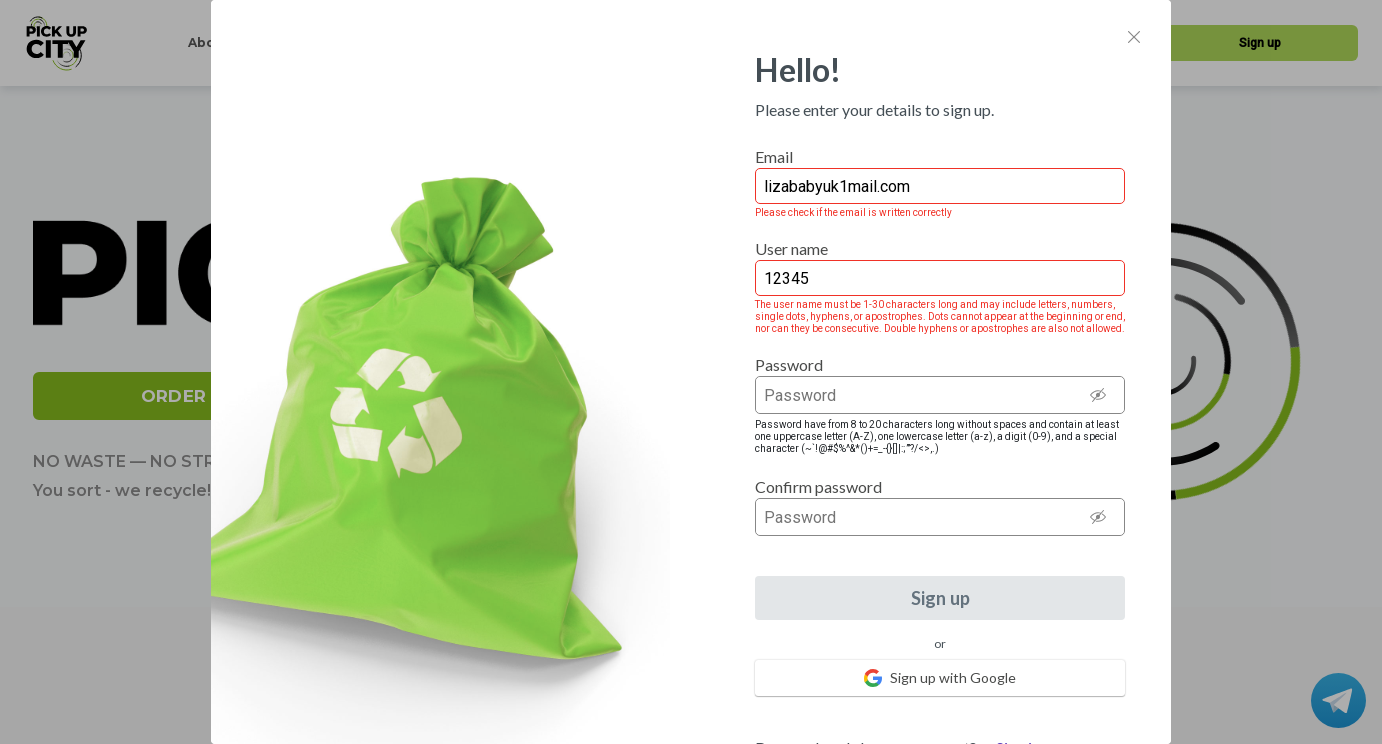

Entered password 'Vjqvbh2011' on #password
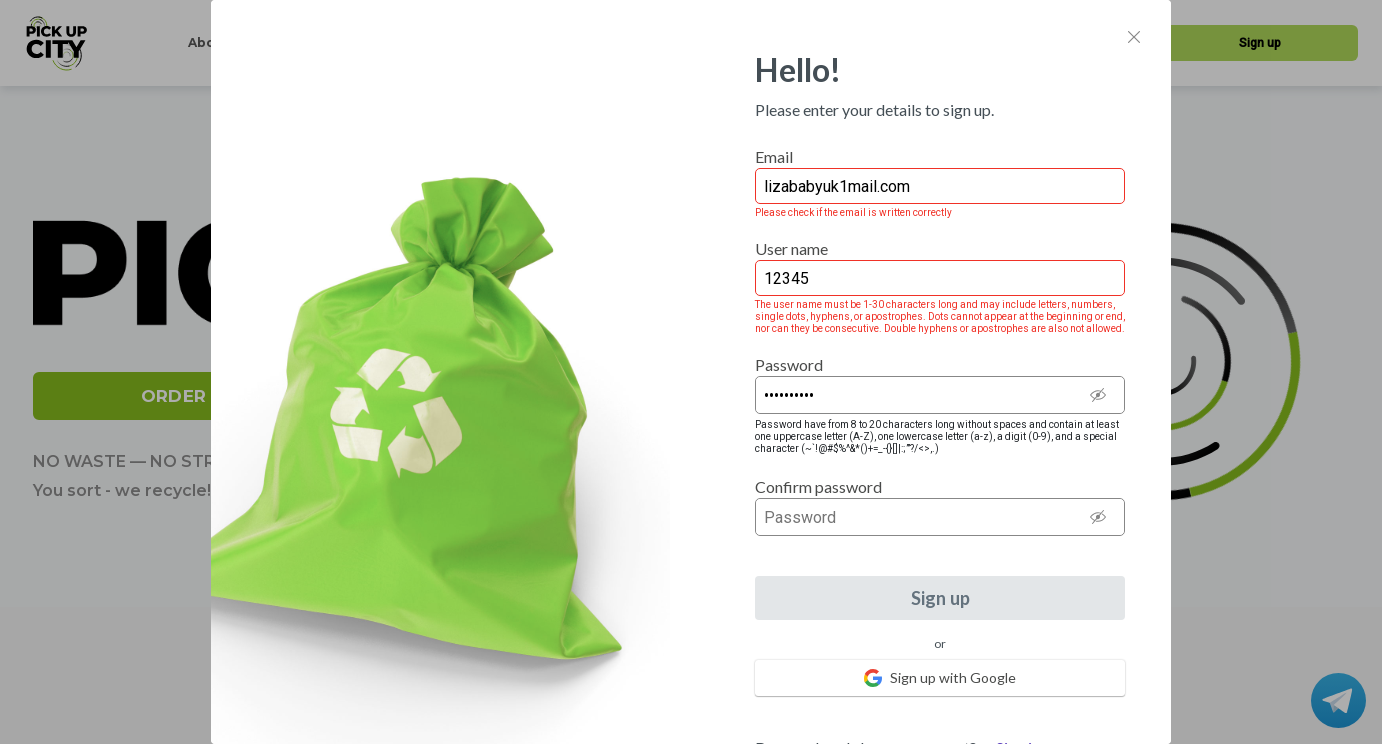

Clicked on repeat password input field at (940, 517) on #repeatPassword
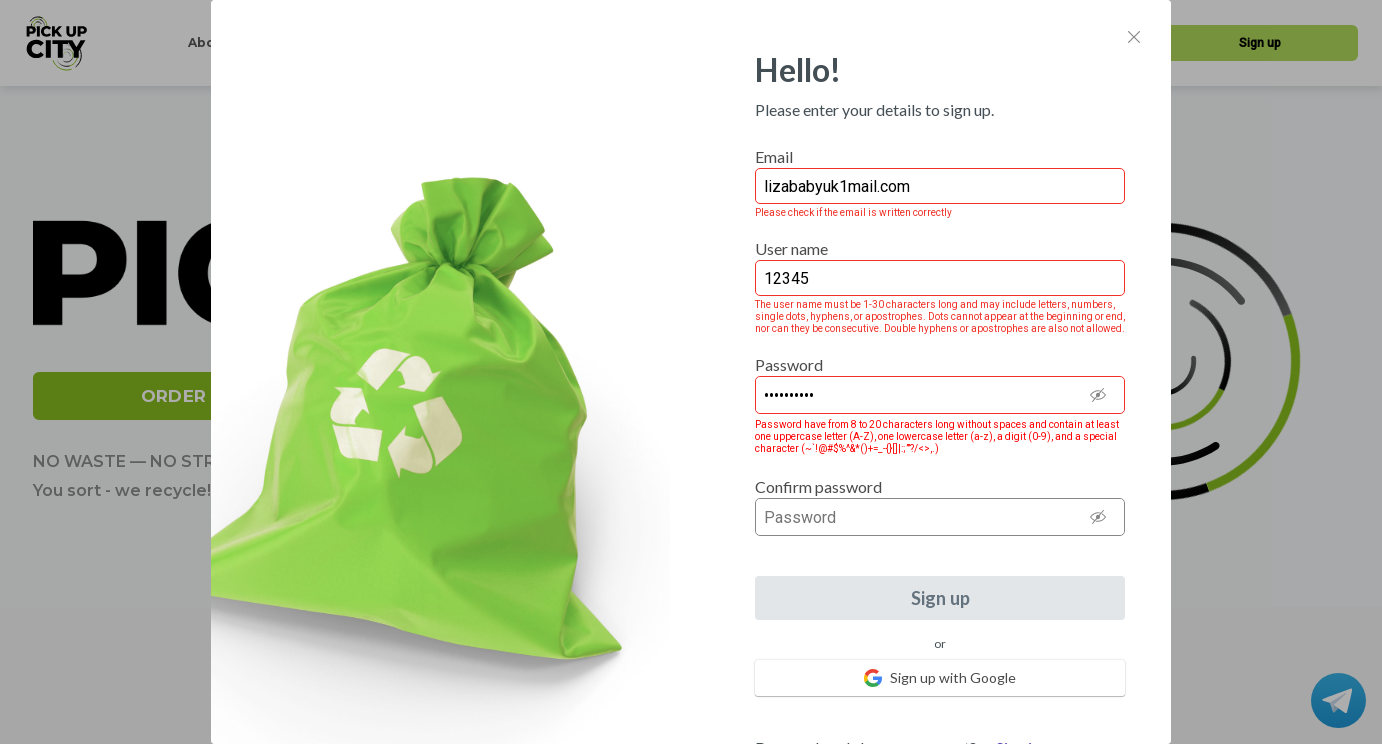

Entered mismatched password ' Vjqvbh2011/' (space prefix and extra slash character) on #repeatPassword
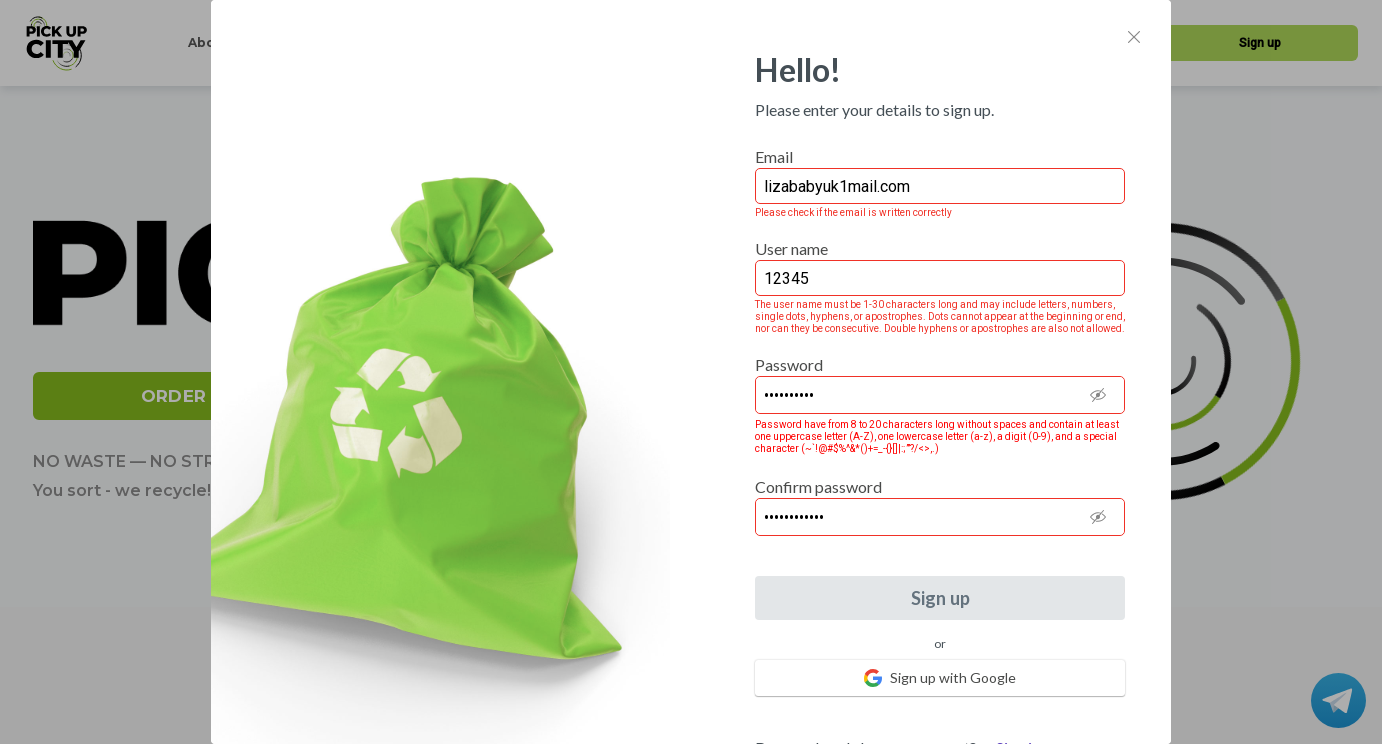

Clicked on form container to trigger validation at (940, 413) on .form-content-container
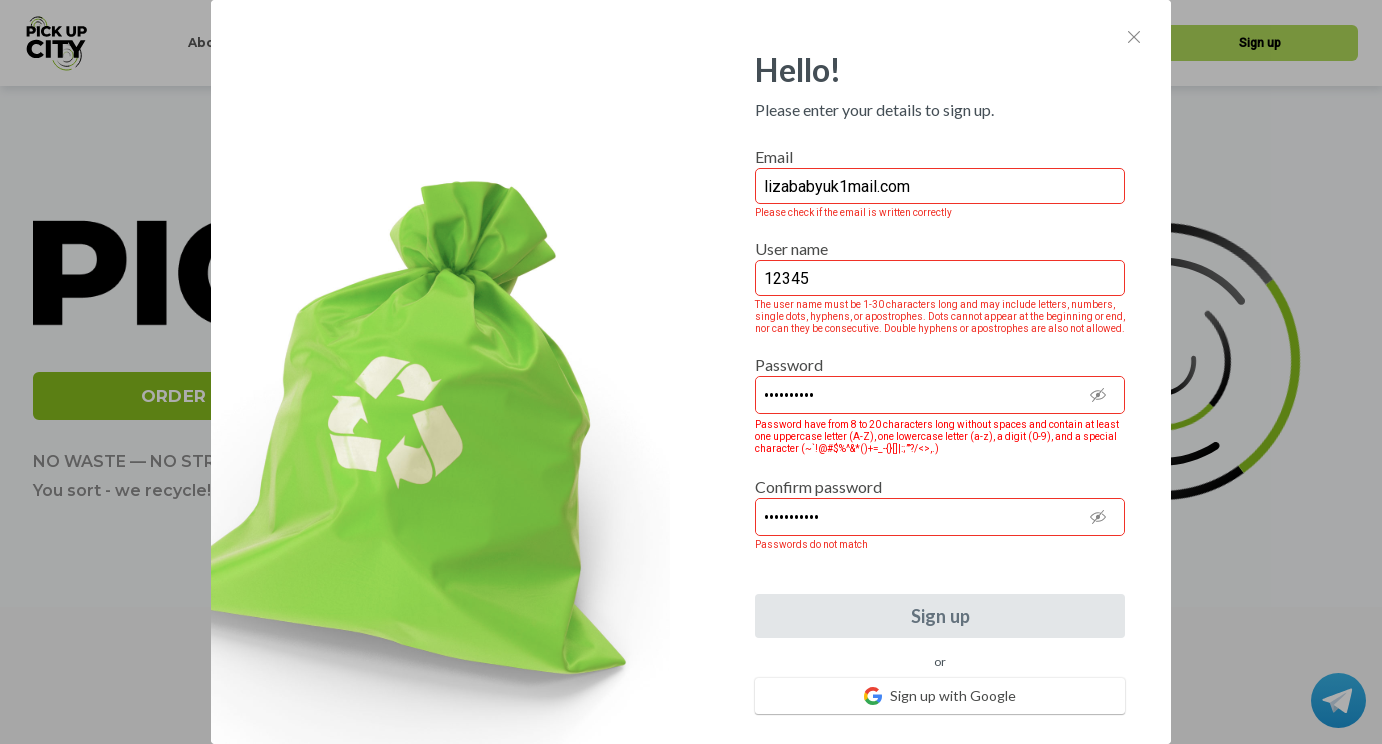

Clicked on email field again at (940, 186) on #email
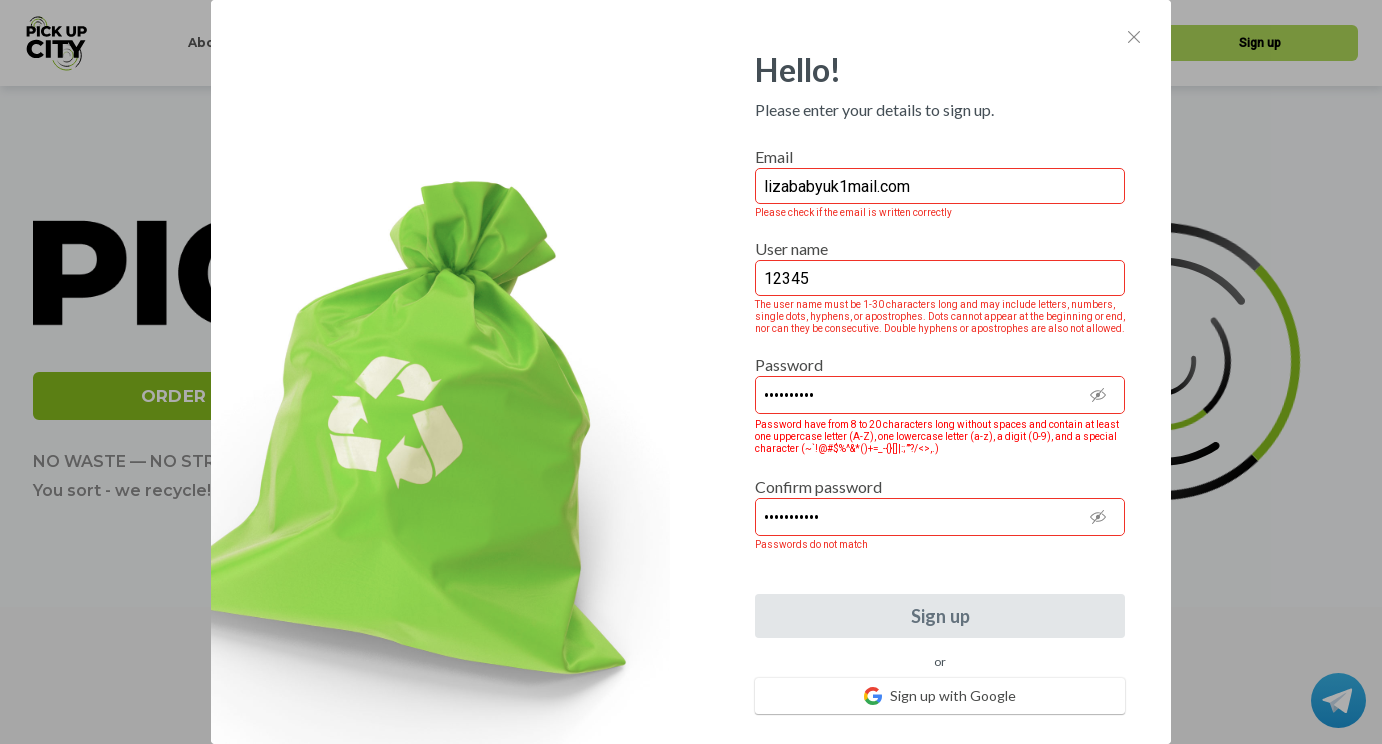

Pressed ArrowDown key on email field on #email
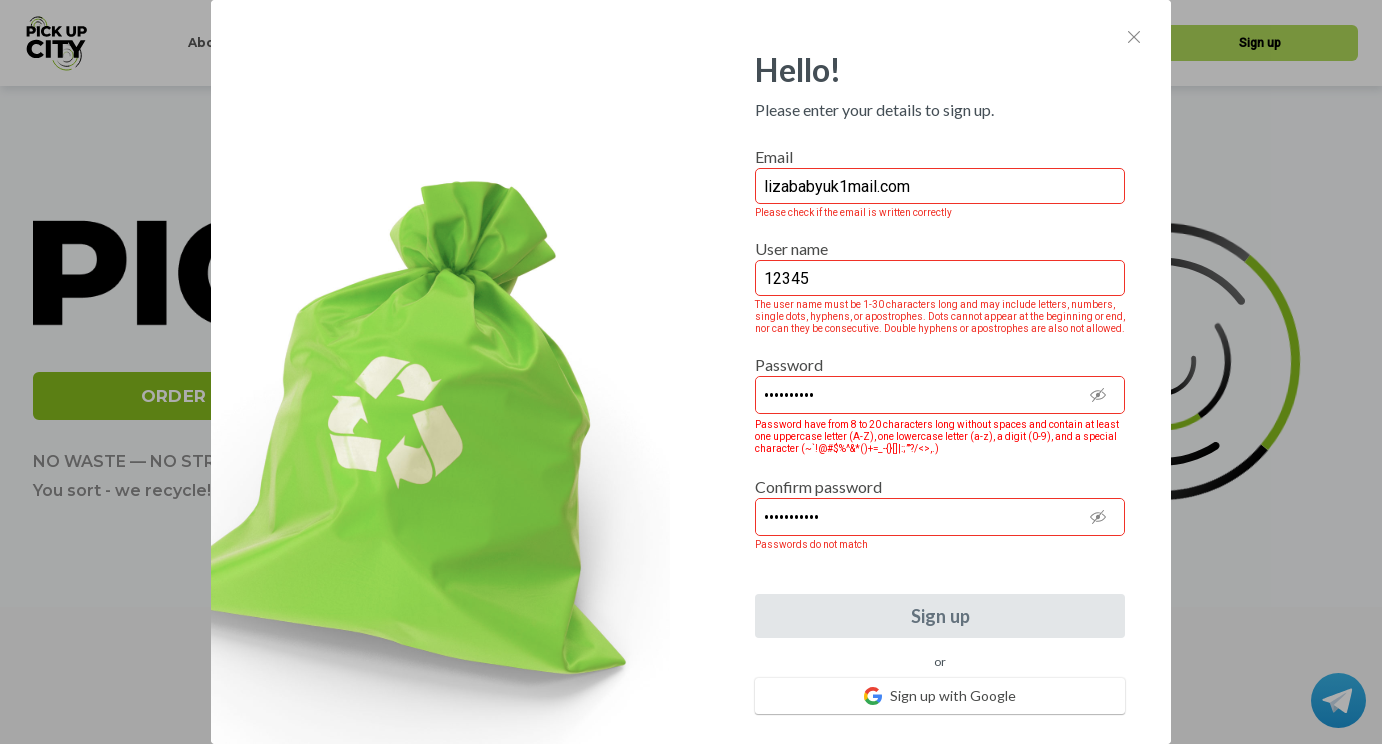

Hovered over wrapper element at (691, 372) on .wrapper
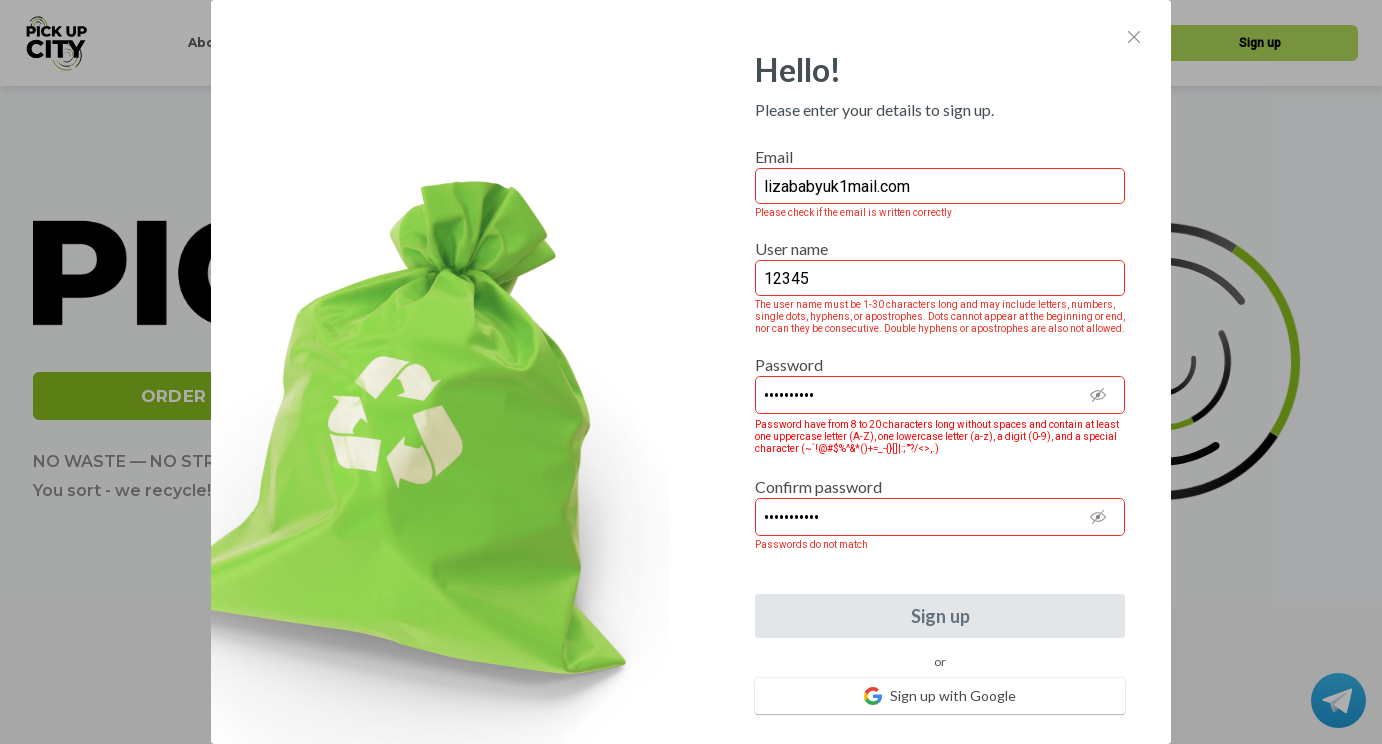

Held down mouse button on wrapper element at (691, 372)
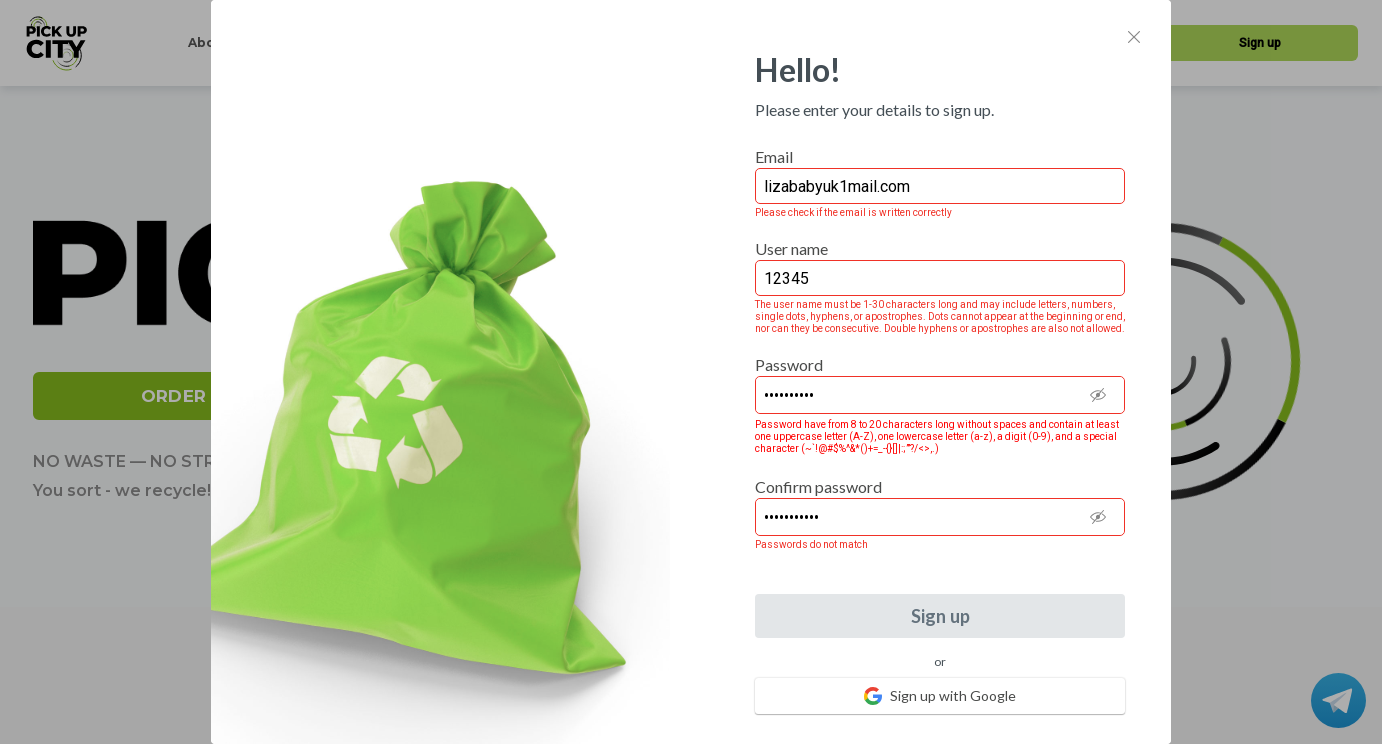

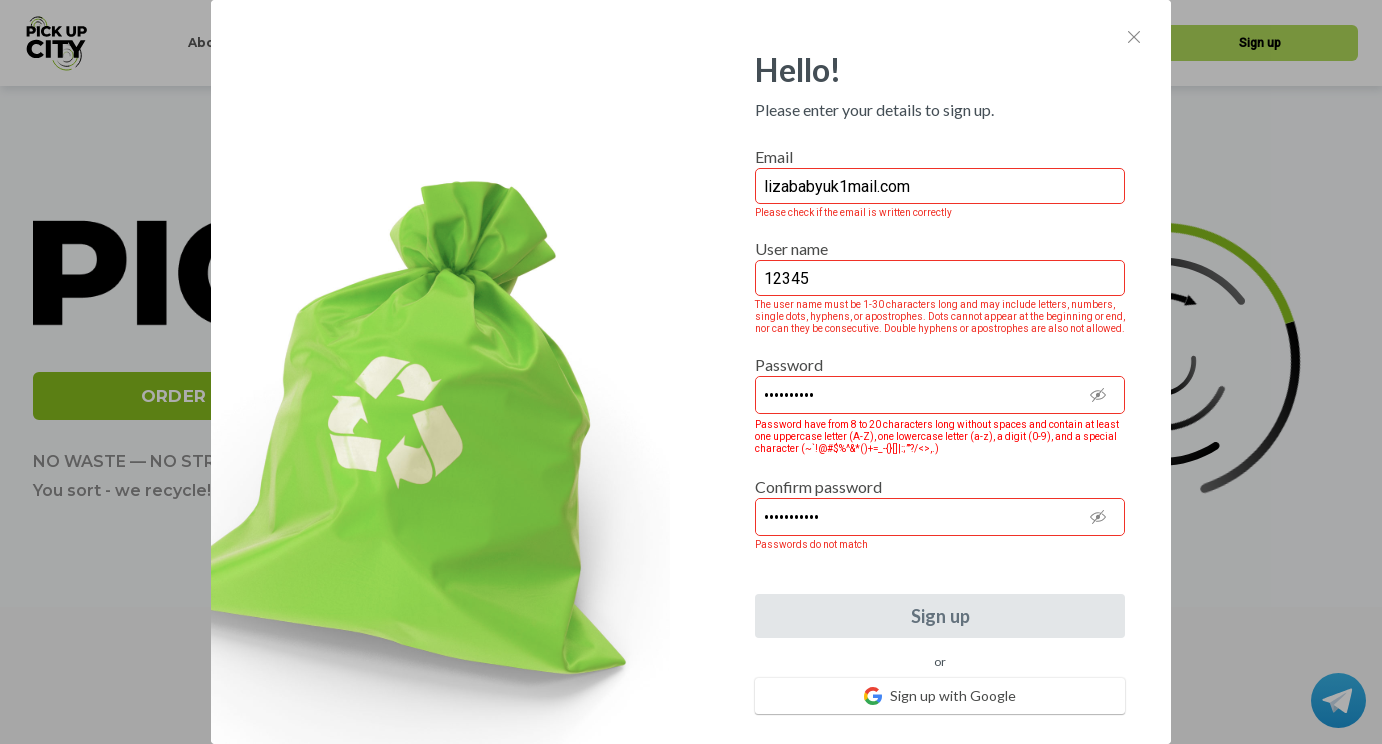